Tests window handling functionality by verifying page text, clicking a link to open a new window, switching to the new window to verify its content, and then switching back to the original window.

Starting URL: https://the-internet.herokuapp.com/windows

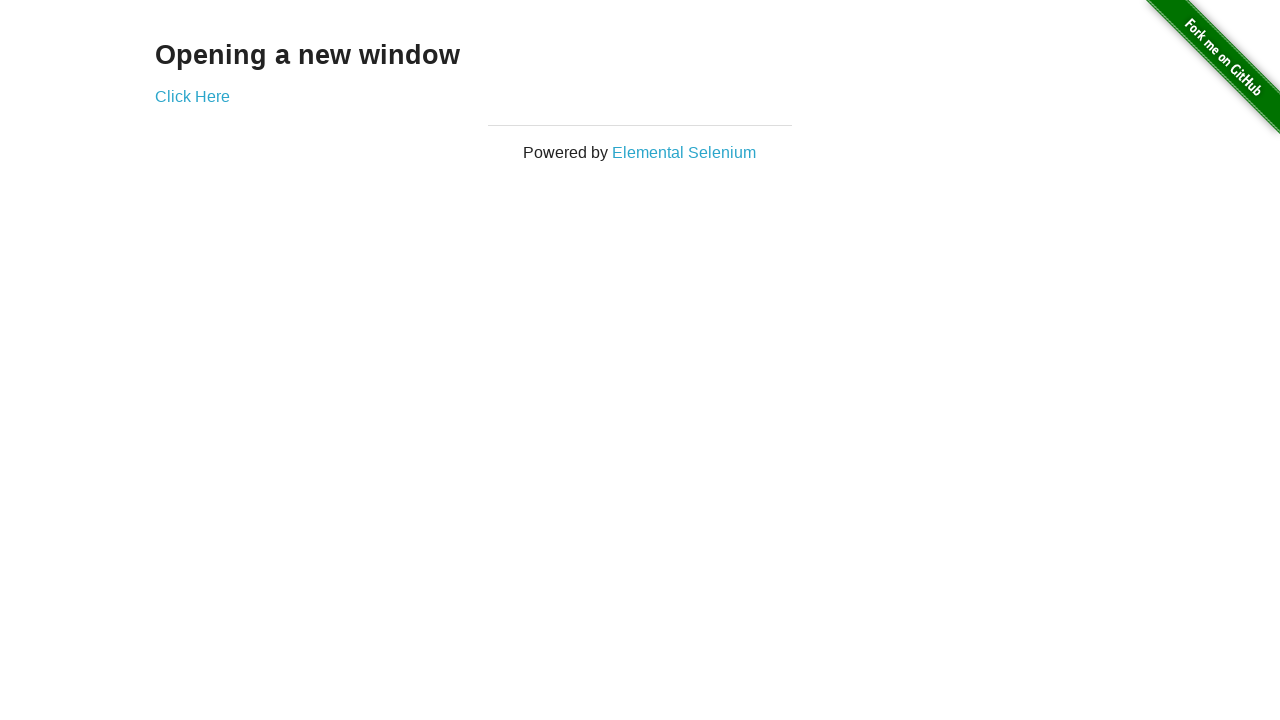

Waited for h3 heading selector to load
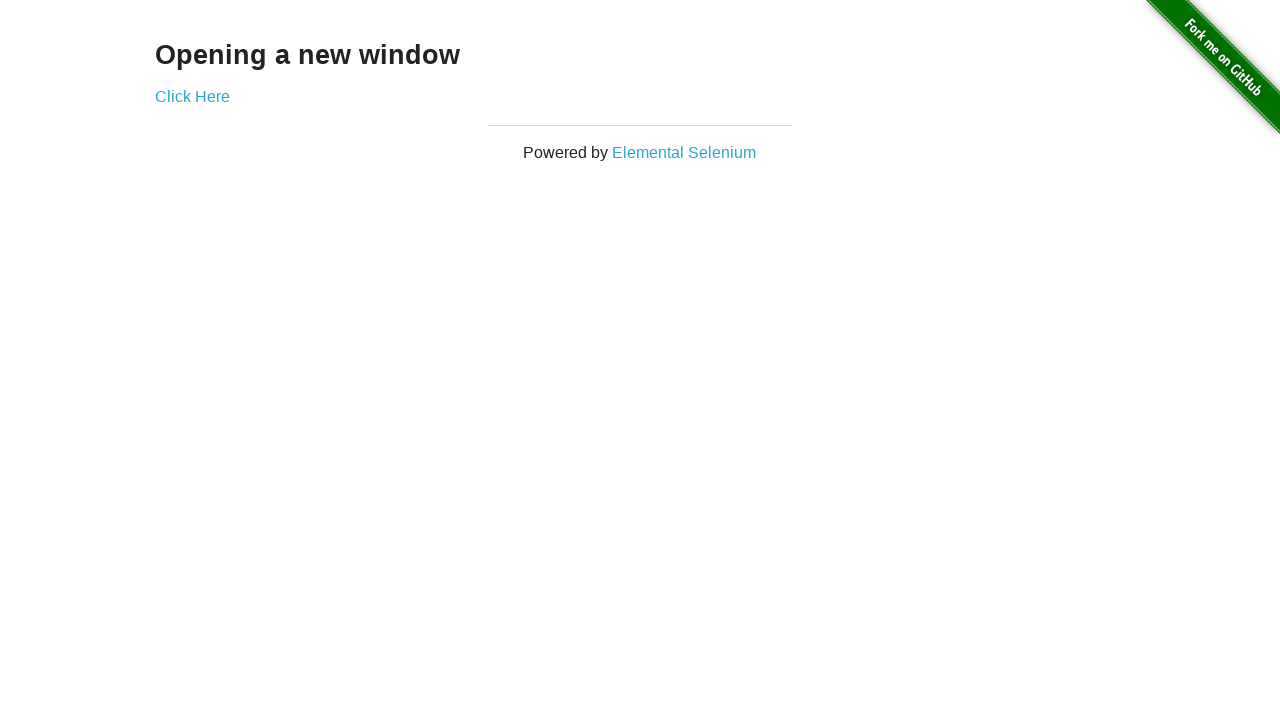

Retrieved heading text content
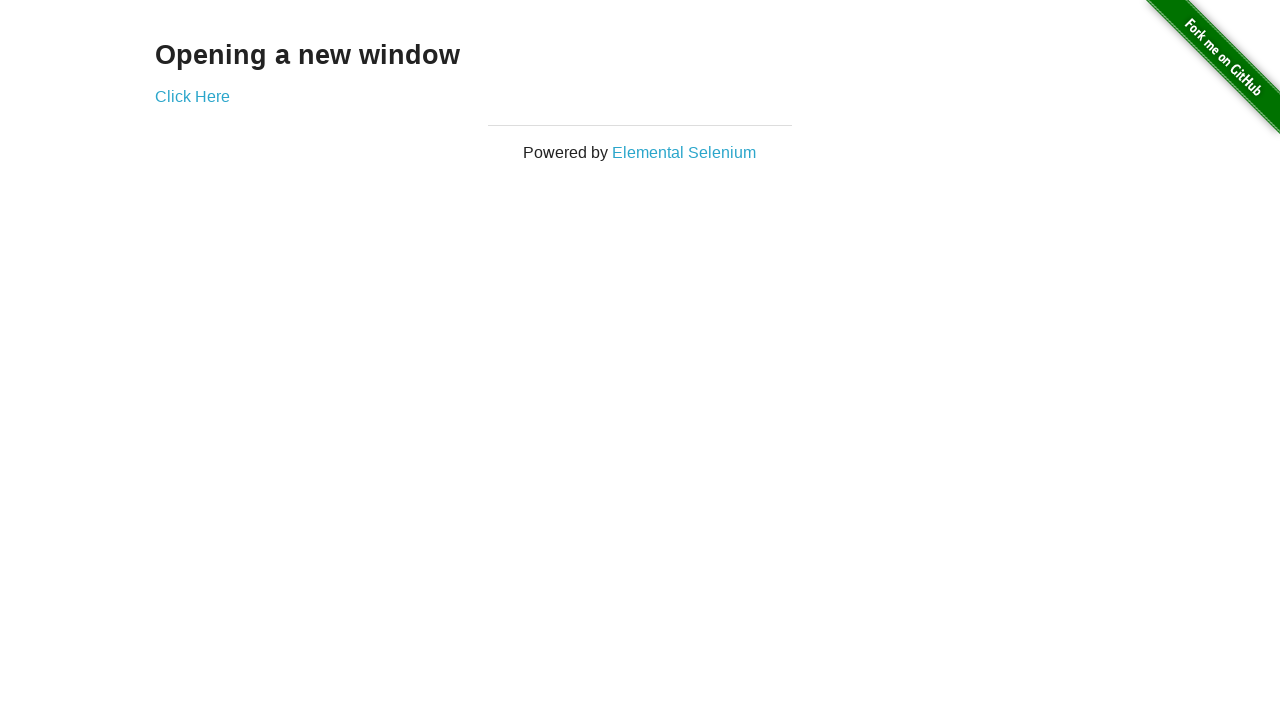

Verified heading text is 'Opening a new window'
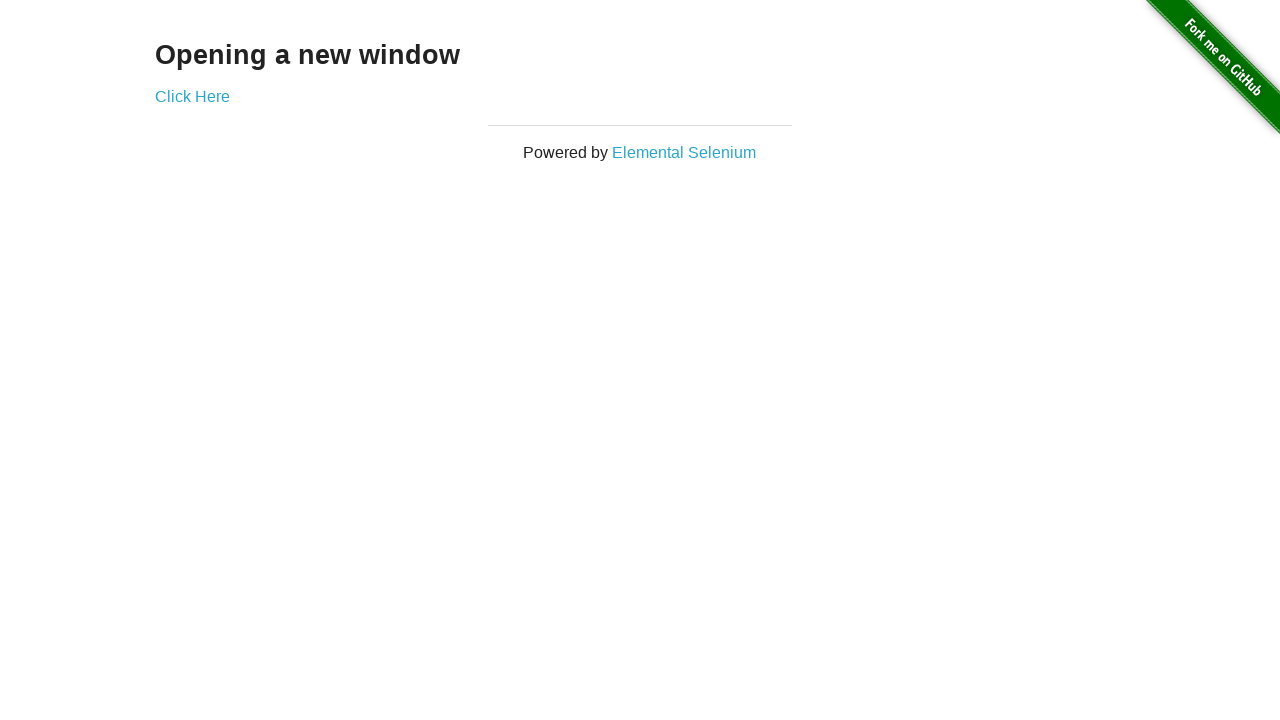

Verified page title is 'The Internet'
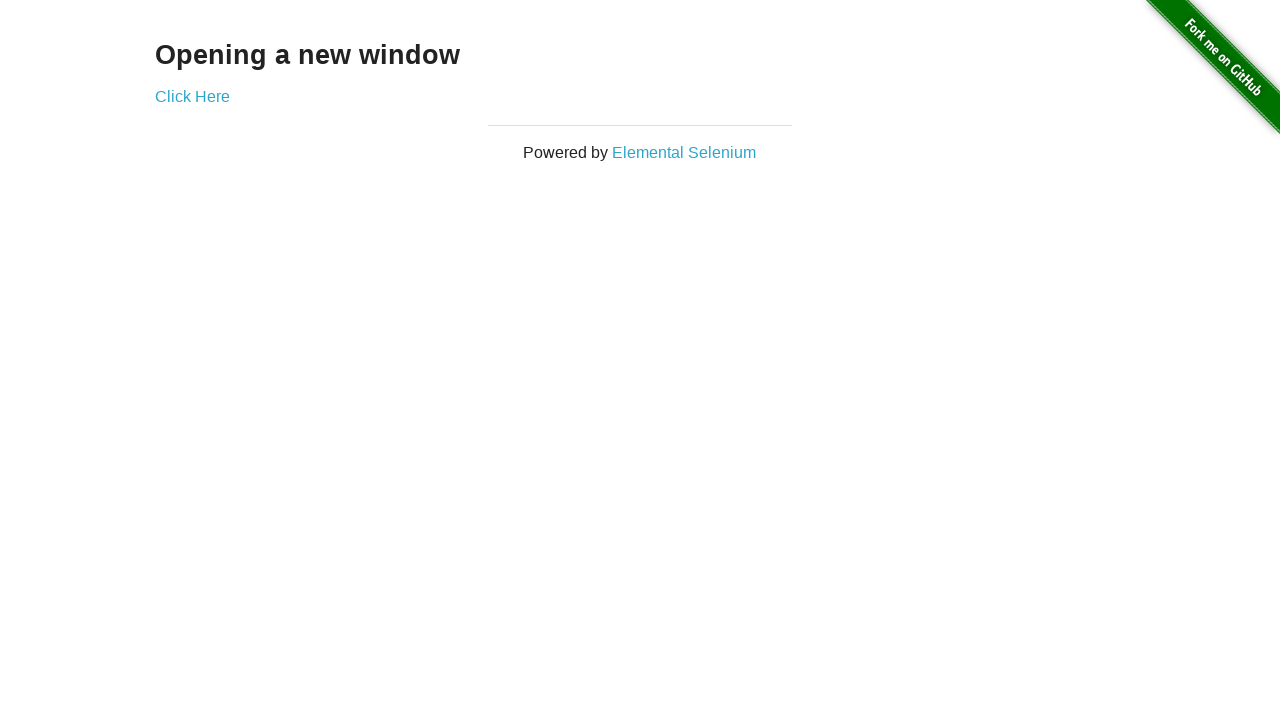

Clicked 'Click Here' link to open new window at (192, 96) on text=Click Here
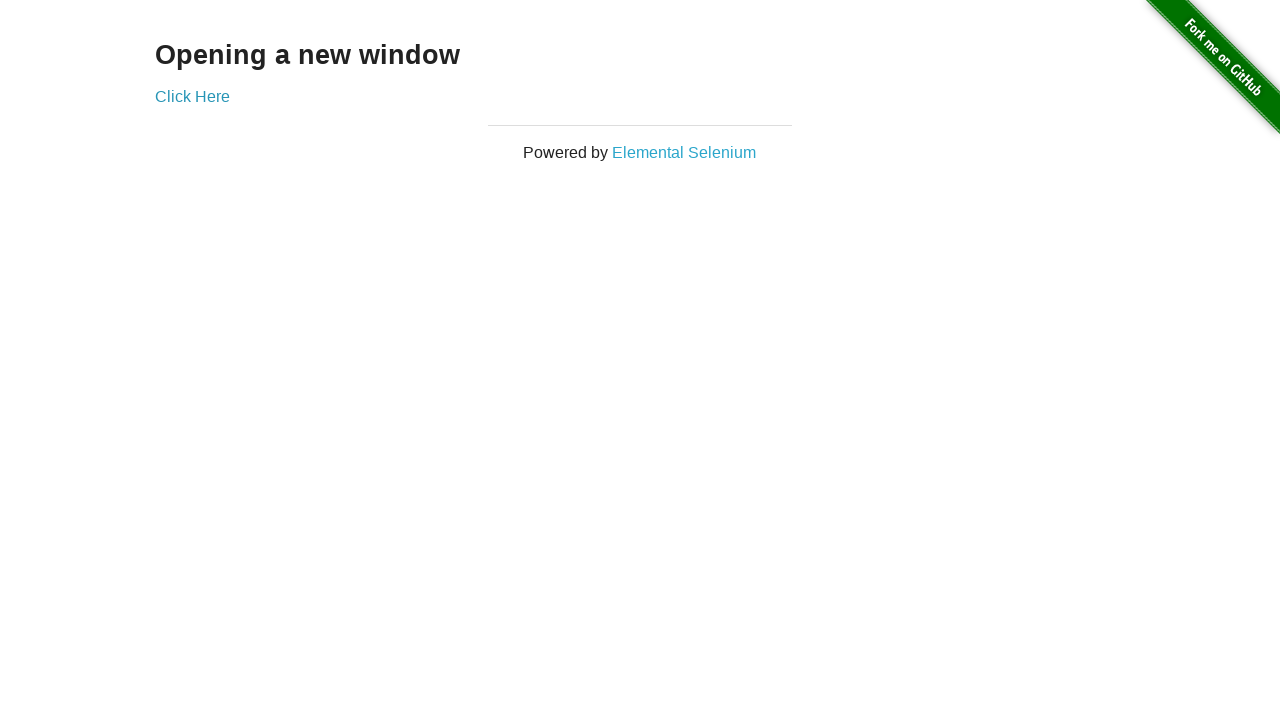

Captured new window/page object
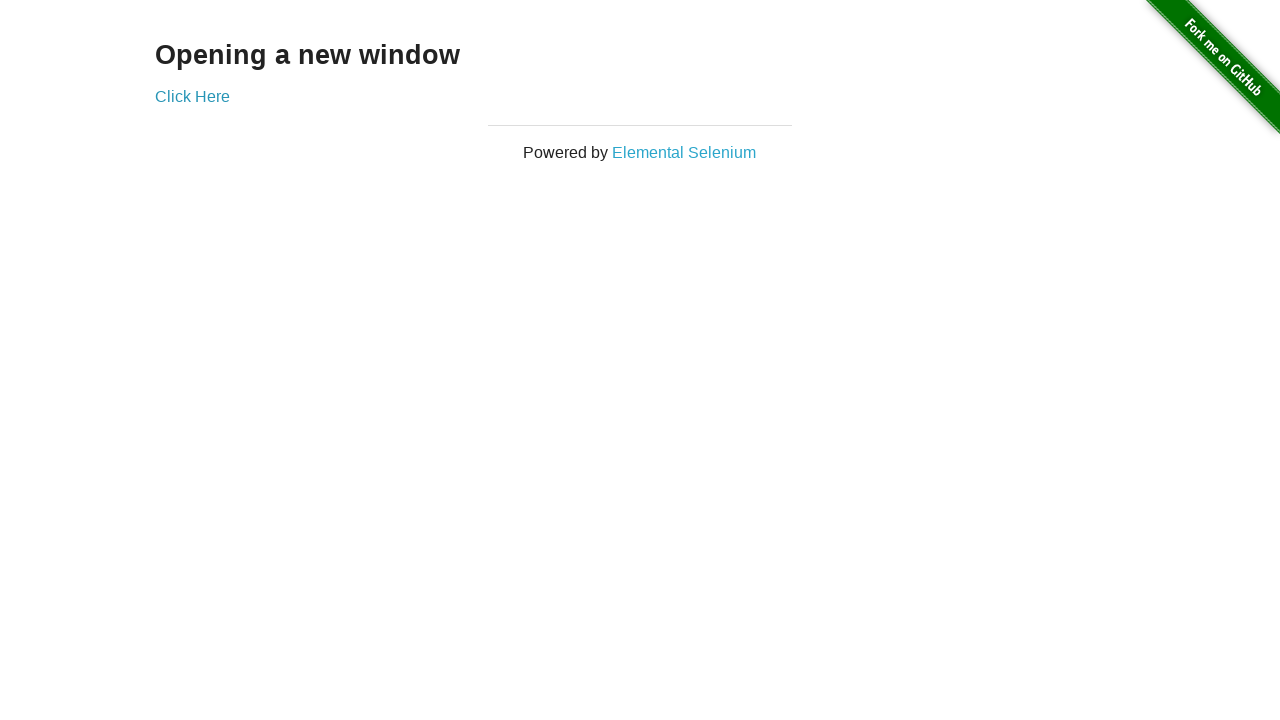

Waited for new page to load
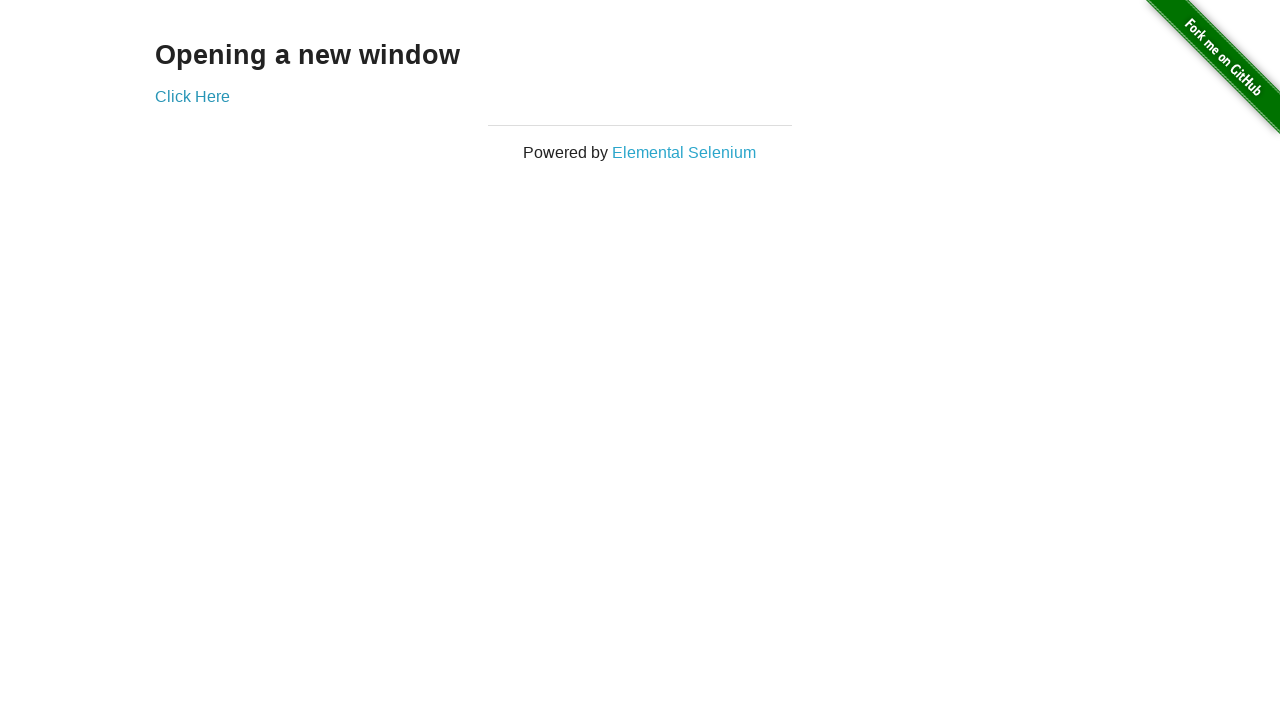

Verified new window title is 'New Window'
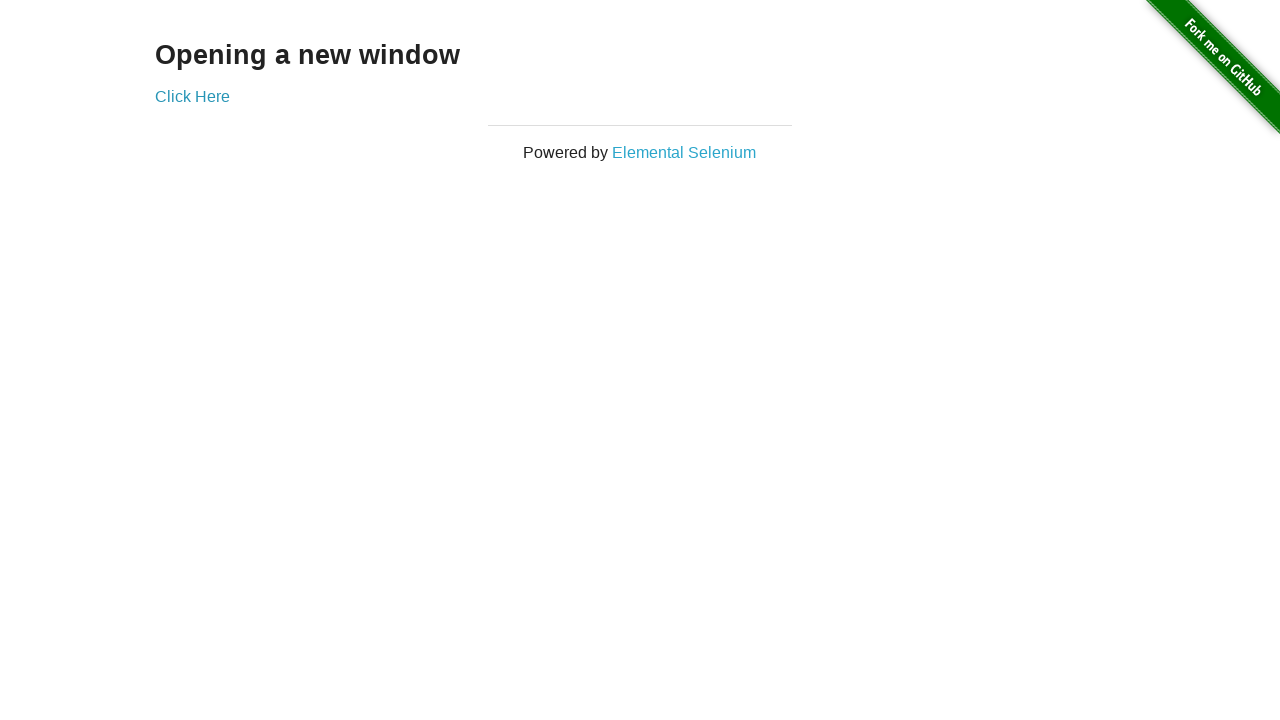

Retrieved heading text from new window
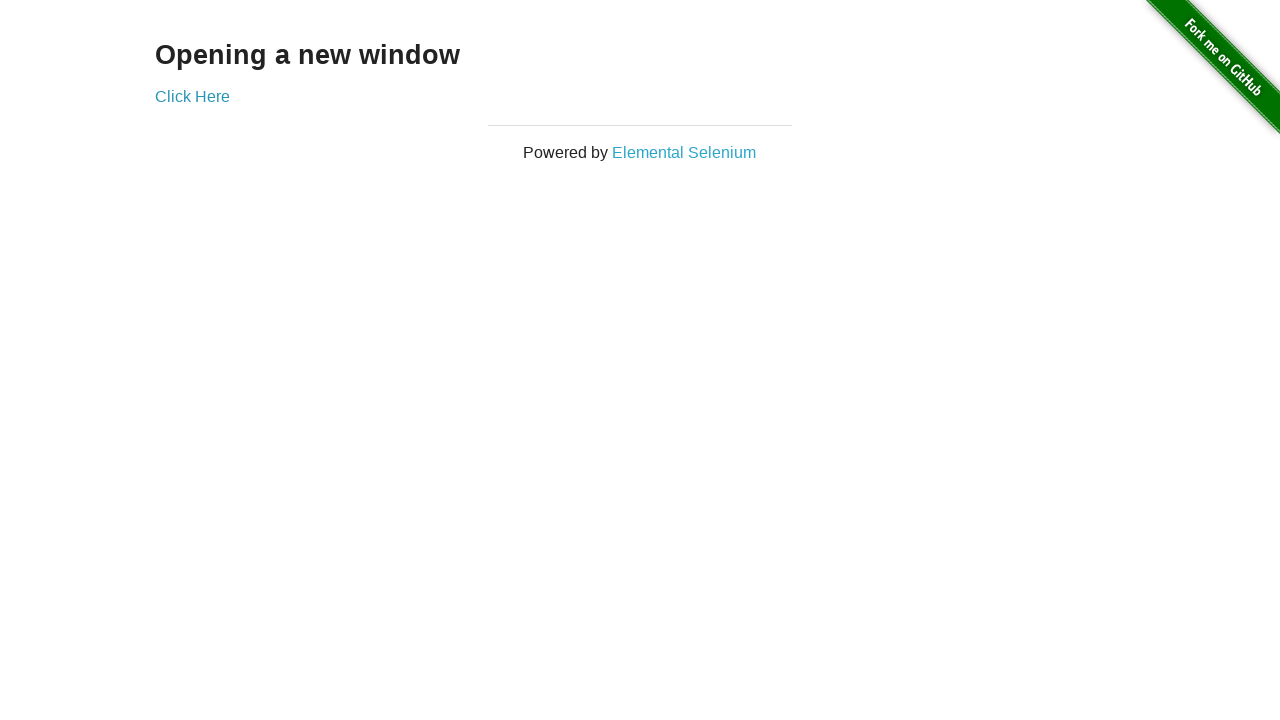

Verified new window heading text is 'New Window'
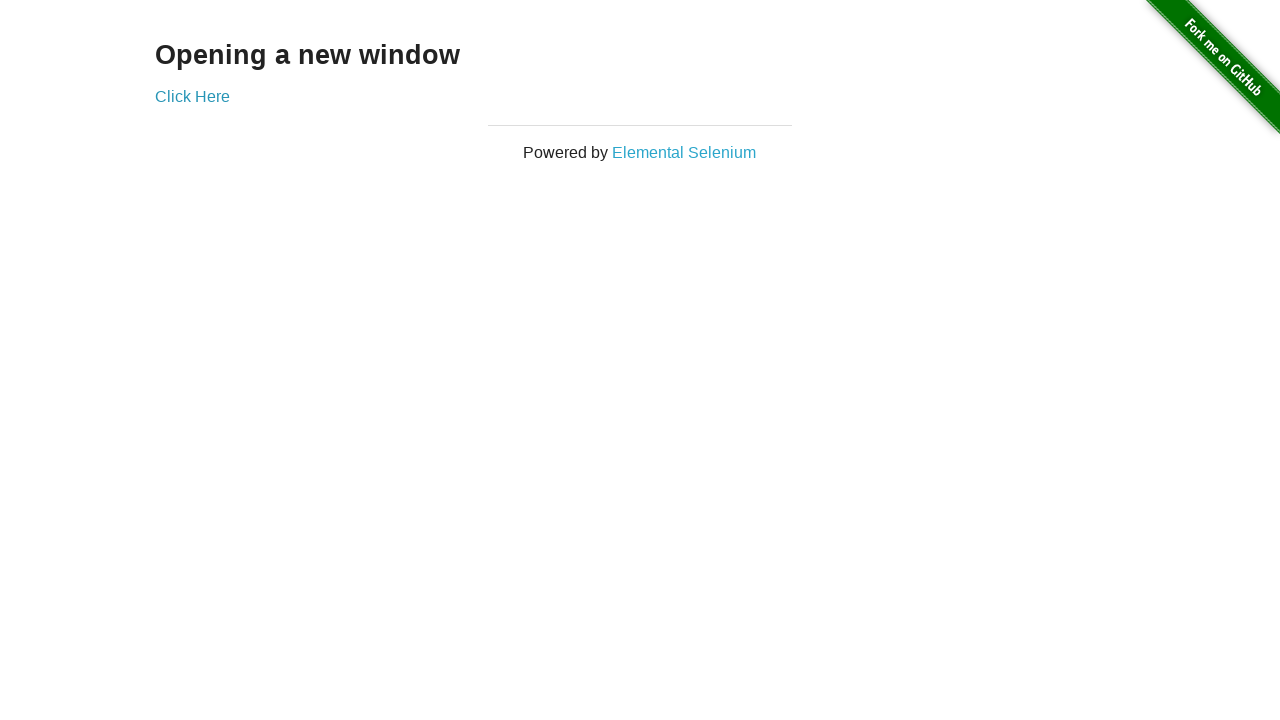

Switched back to original page
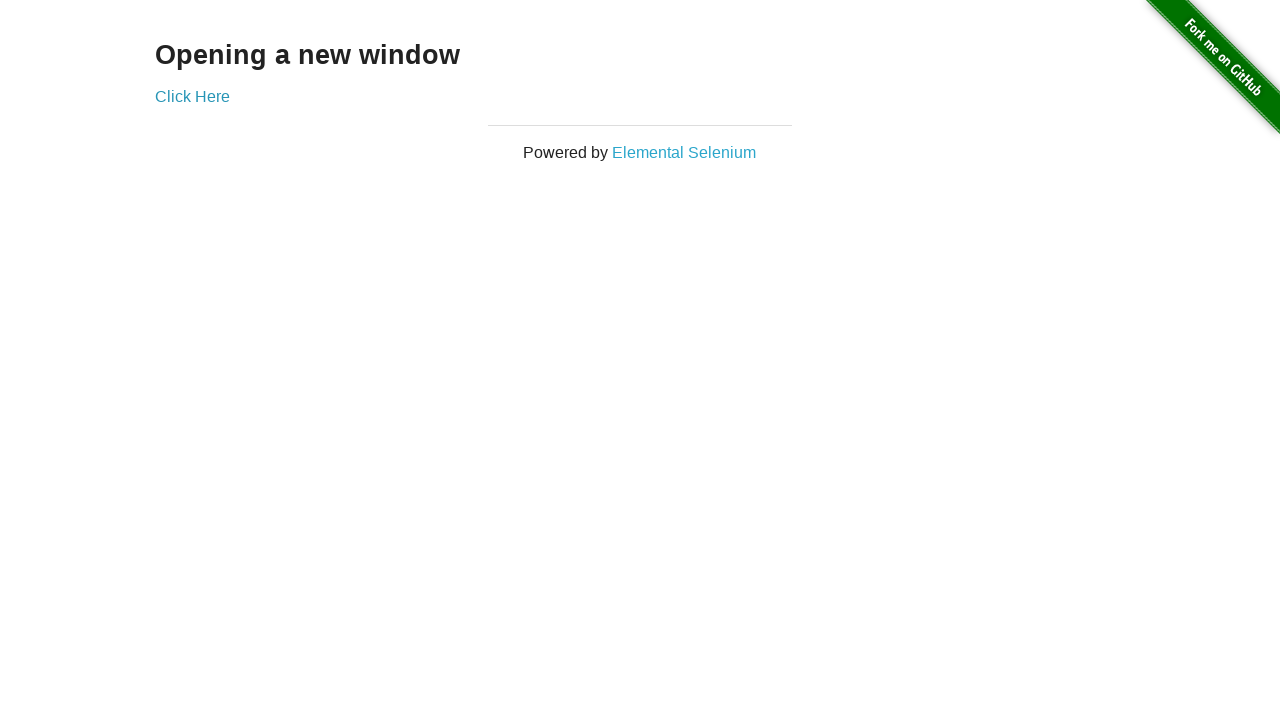

Verified original page title is still 'The Internet'
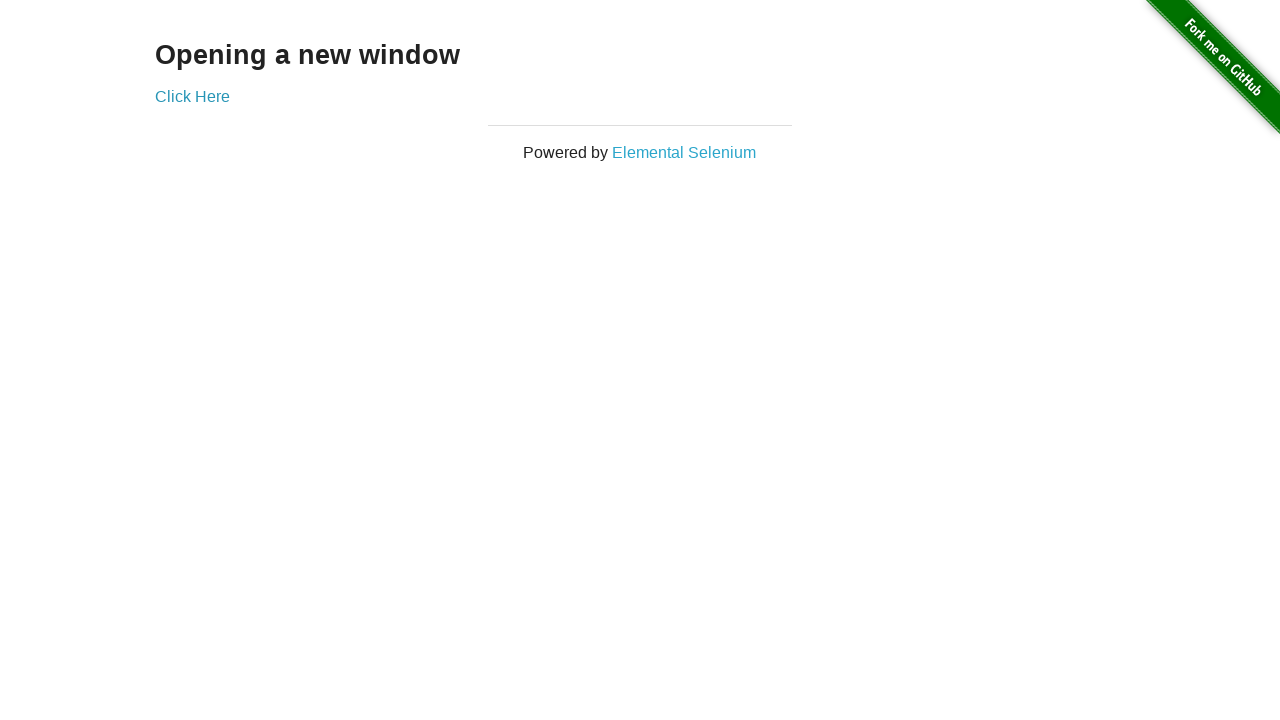

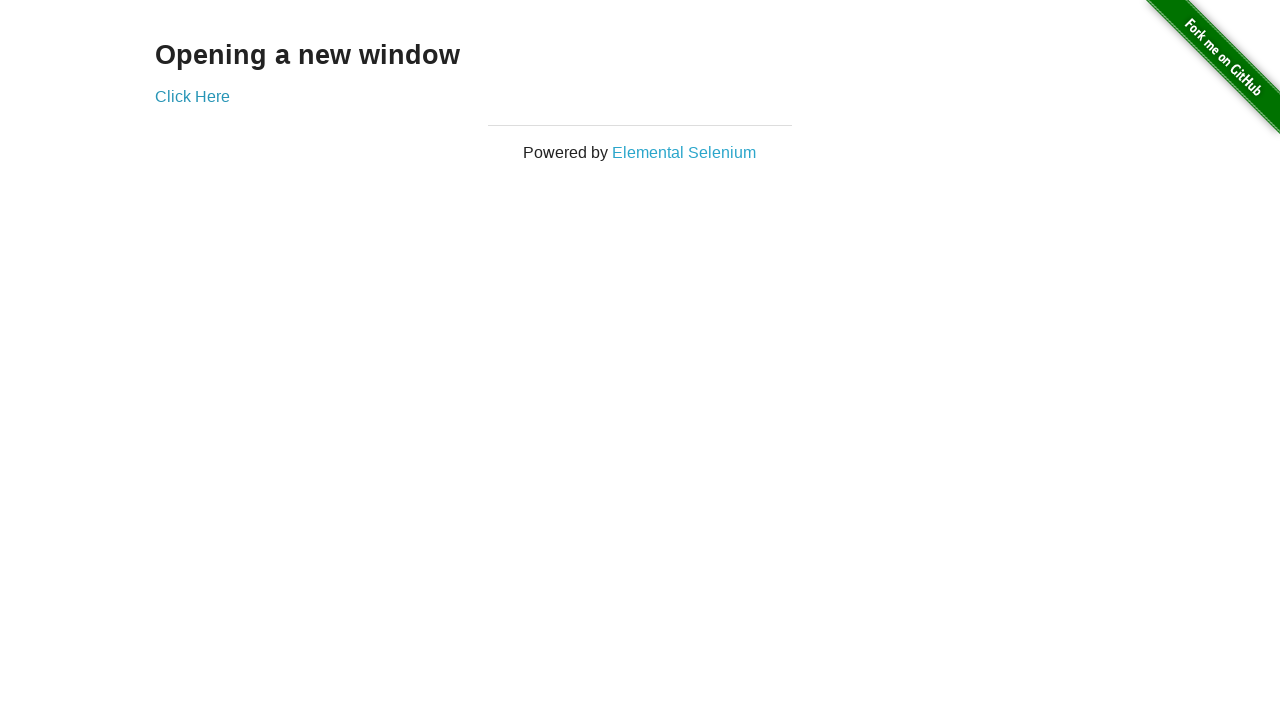